Opens the Pepe Jeans India website, maximizes the window, waits for the page to load, and verifies the page title is accessible.

Starting URL: https://www.pepejeans.in

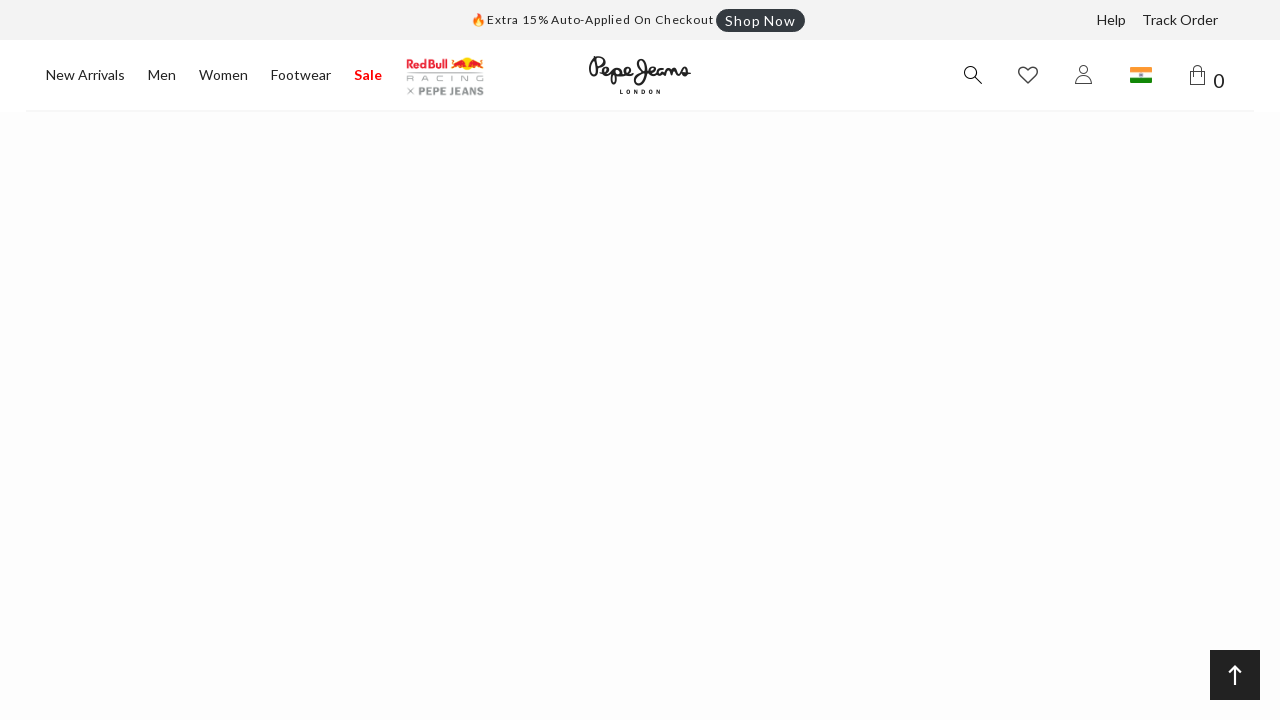

Waited for page DOM content to load
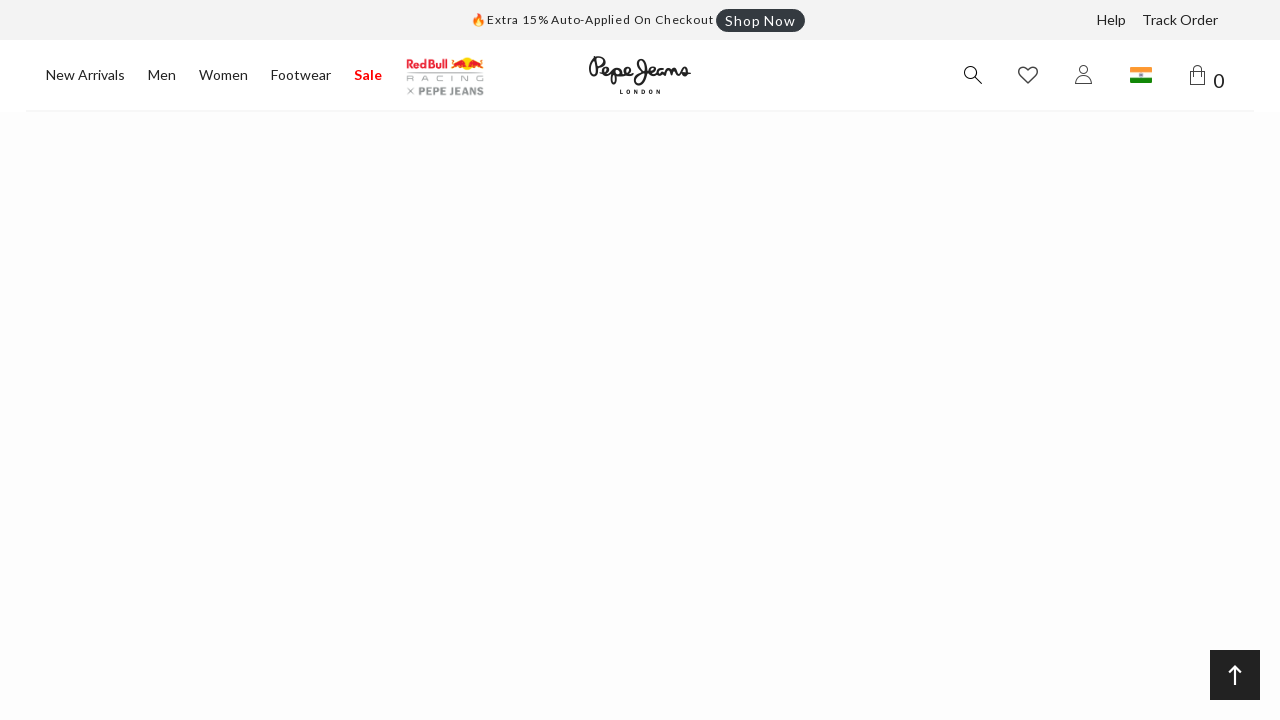

Waited 5 seconds for dynamic content to load
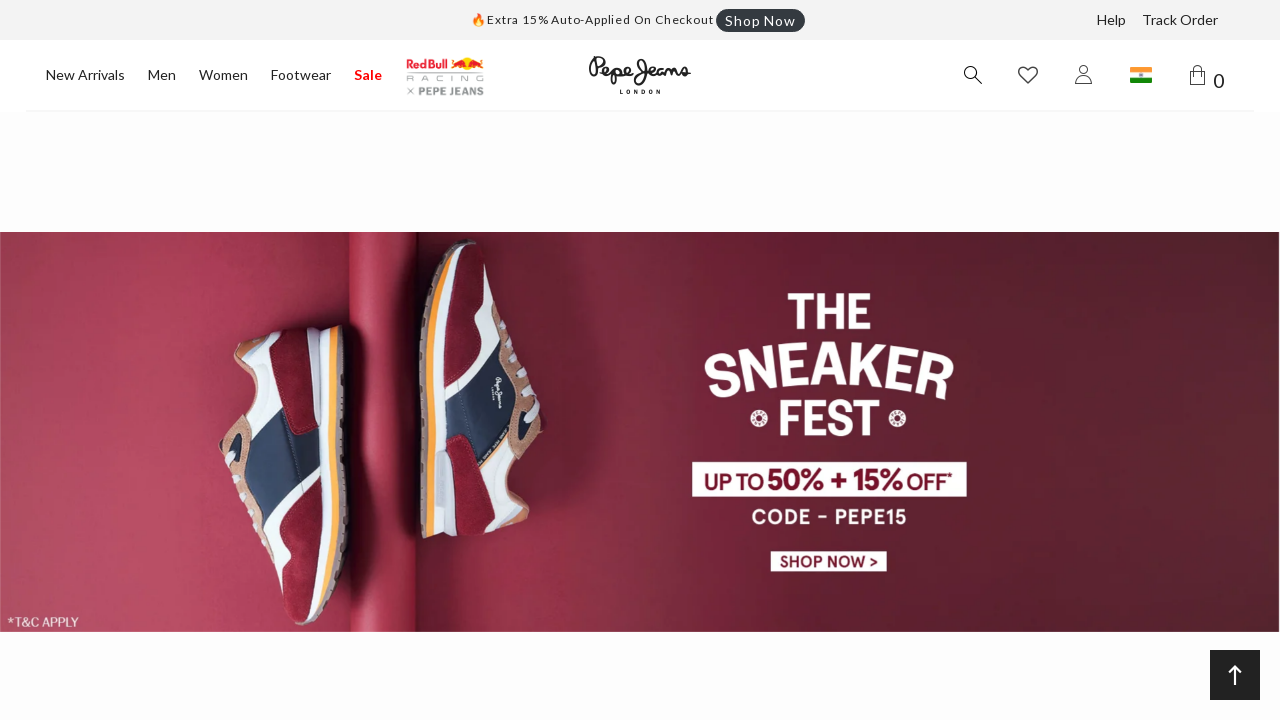

Retrieved page title
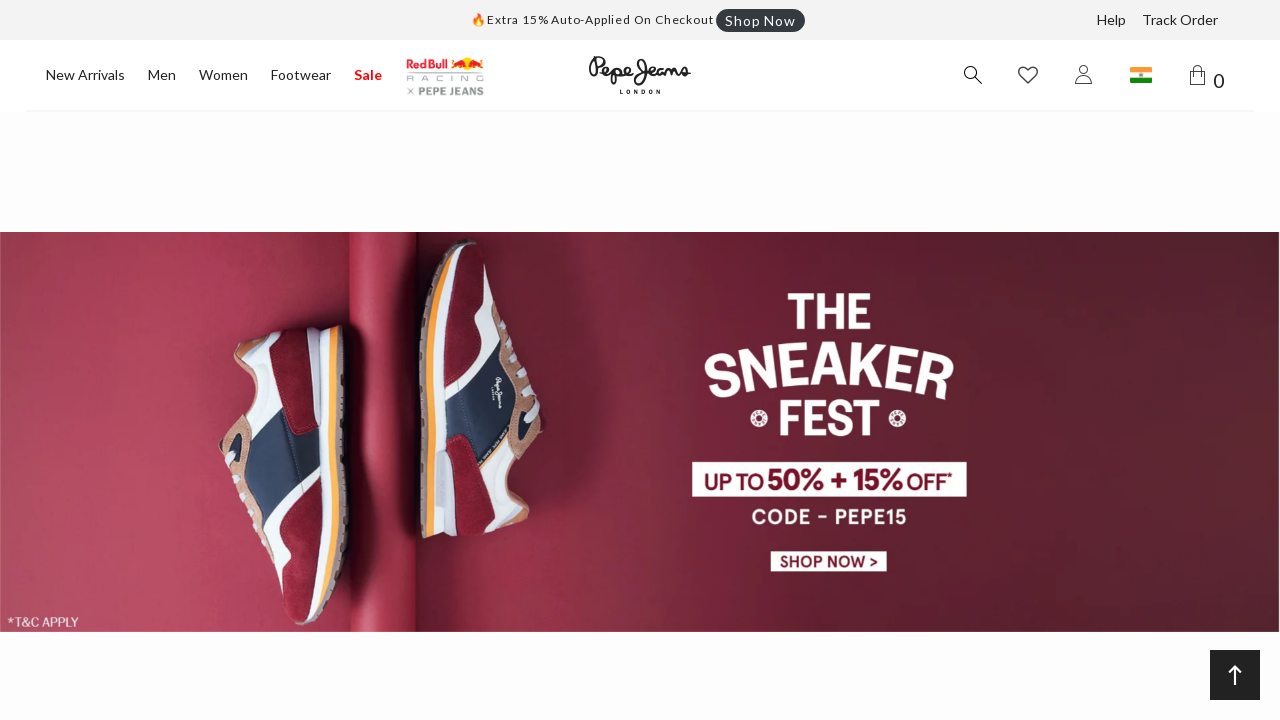

Verified page title is present and not empty
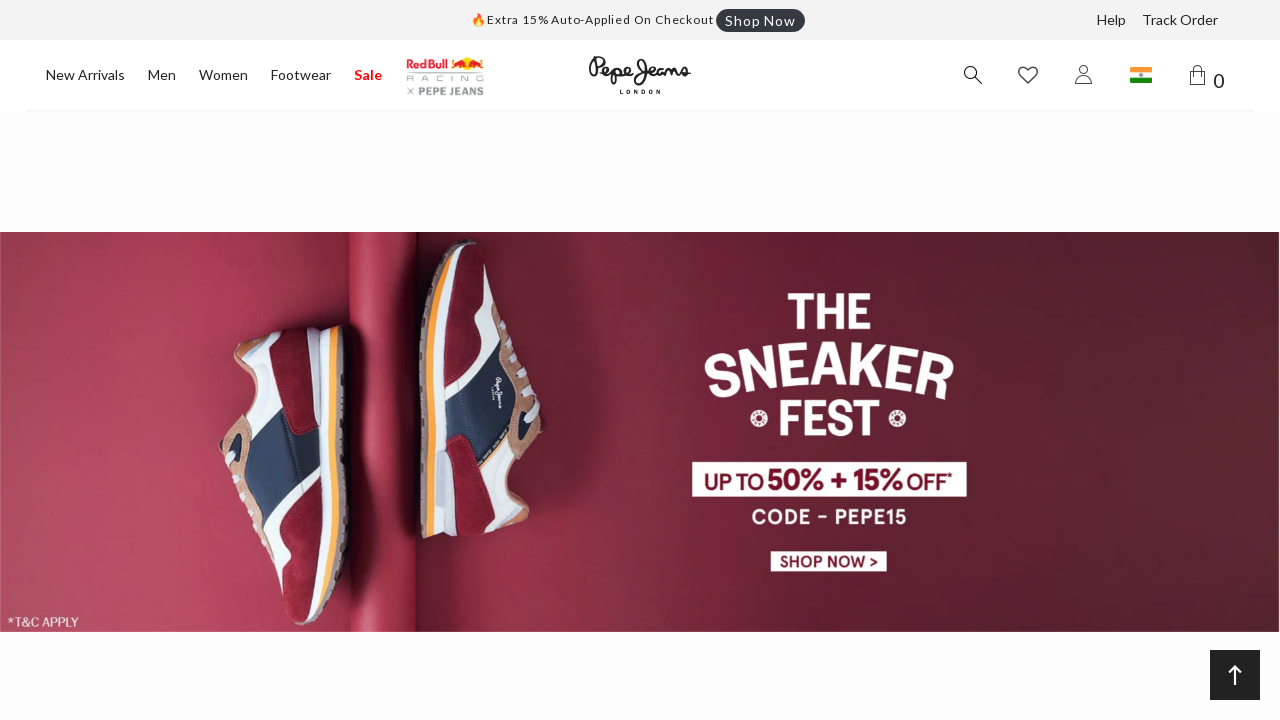

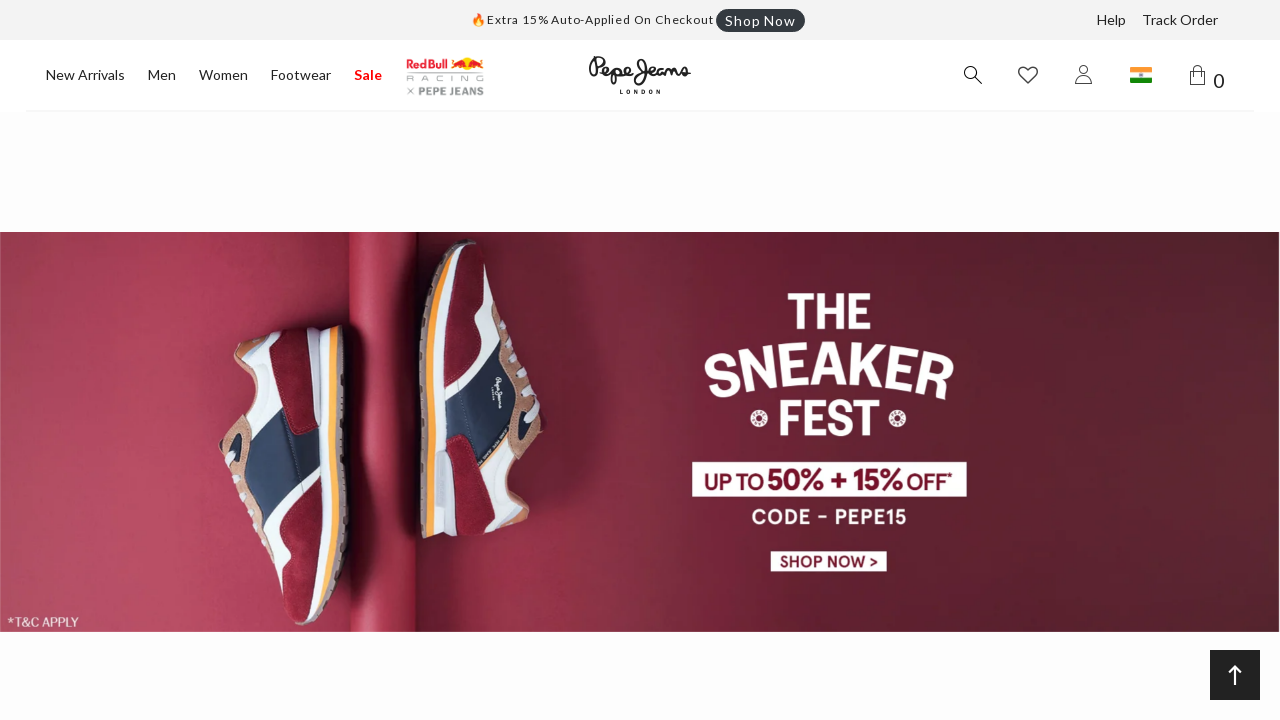